Tests custom jQuery UI dropdown by clicking to expand and selecting different number values (19, 15, 4), verifying each selection is displayed correctly.

Starting URL: http://jqueryui.com/resources/demos/selectmenu/default.html

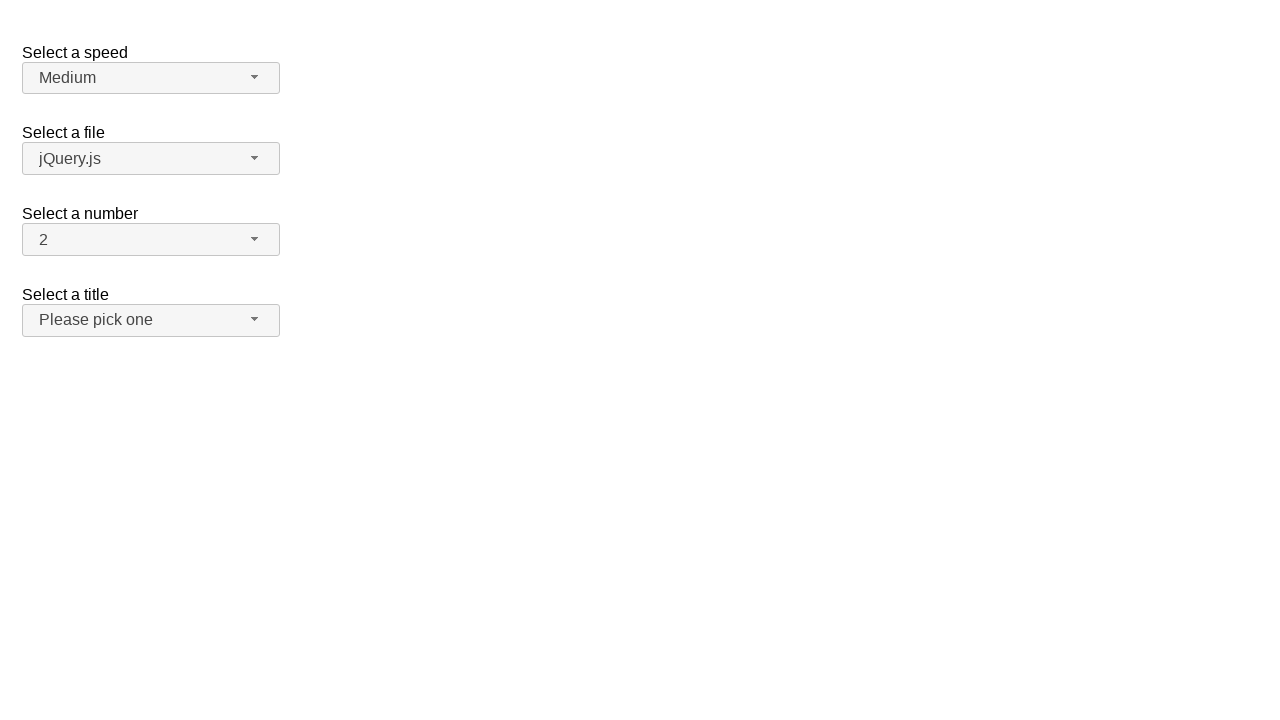

Clicked custom dropdown button to expand menu at (151, 240) on xpath=//span[@id='number-button']
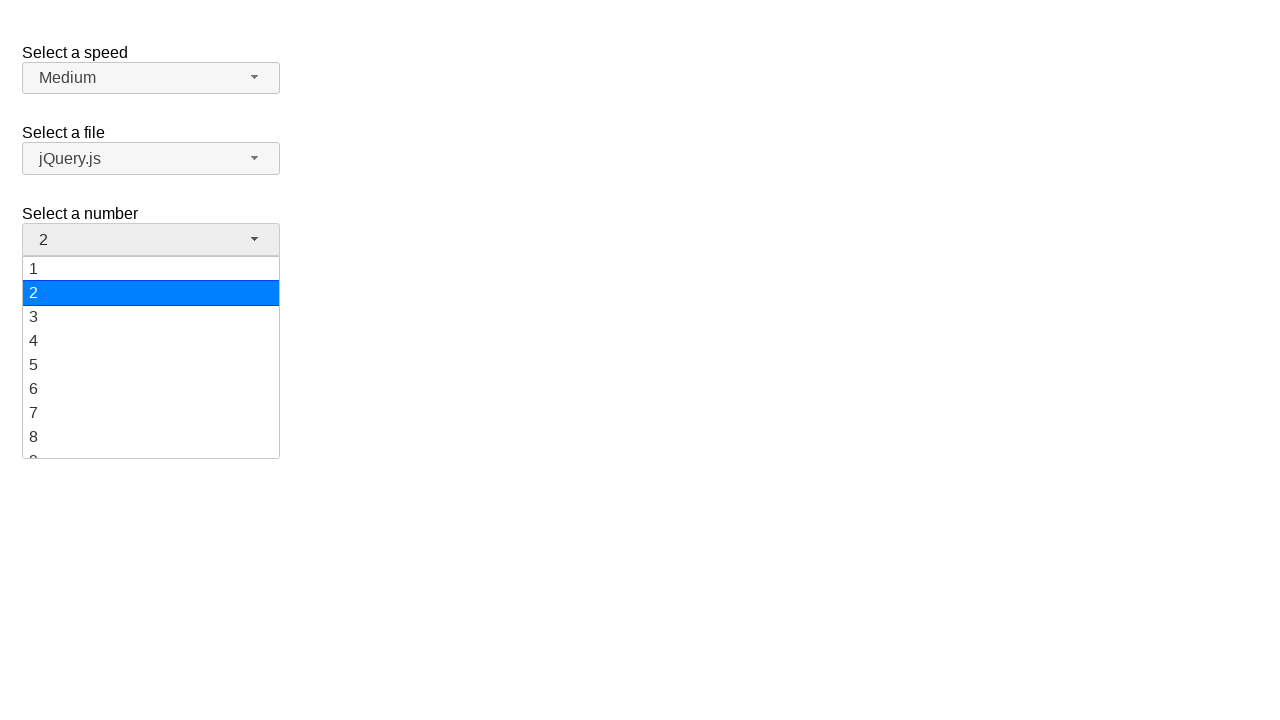

Dropdown menu items became visible
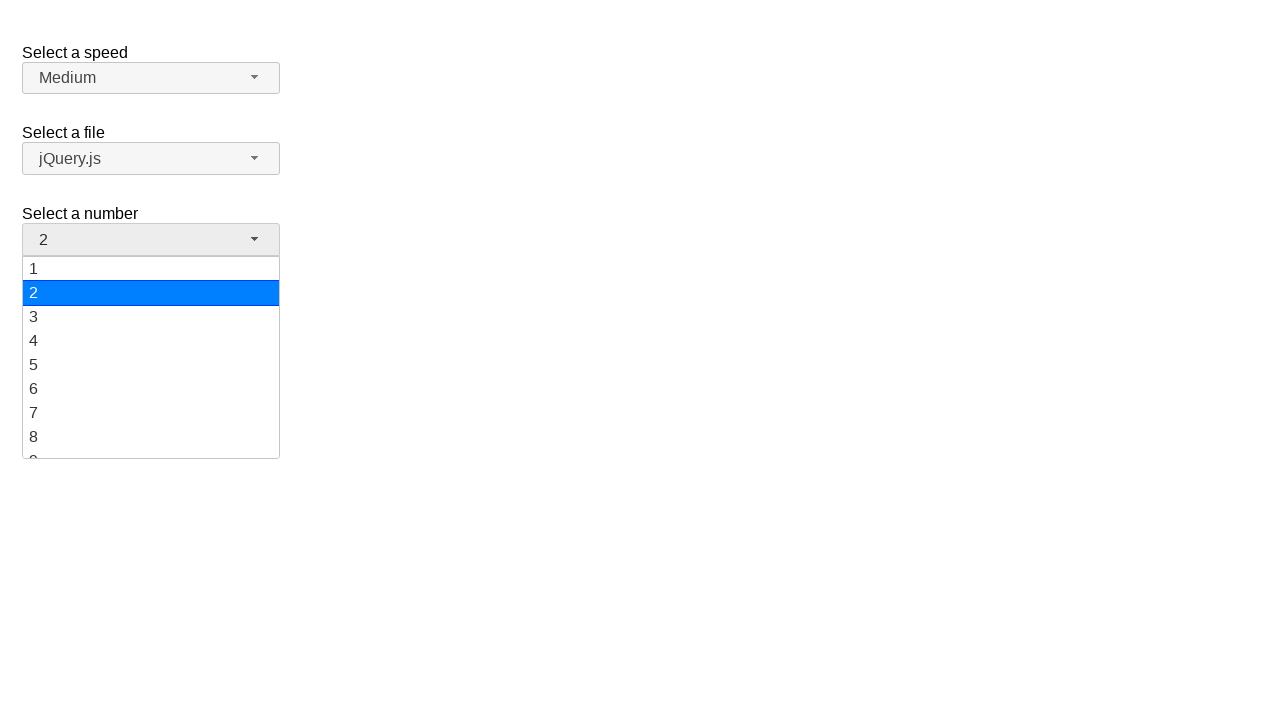

Selected value '19' from dropdown at (151, 445) on xpath=//ul[@id='number-menu']/li[@class='ui-menu-item']/div[text()='19']
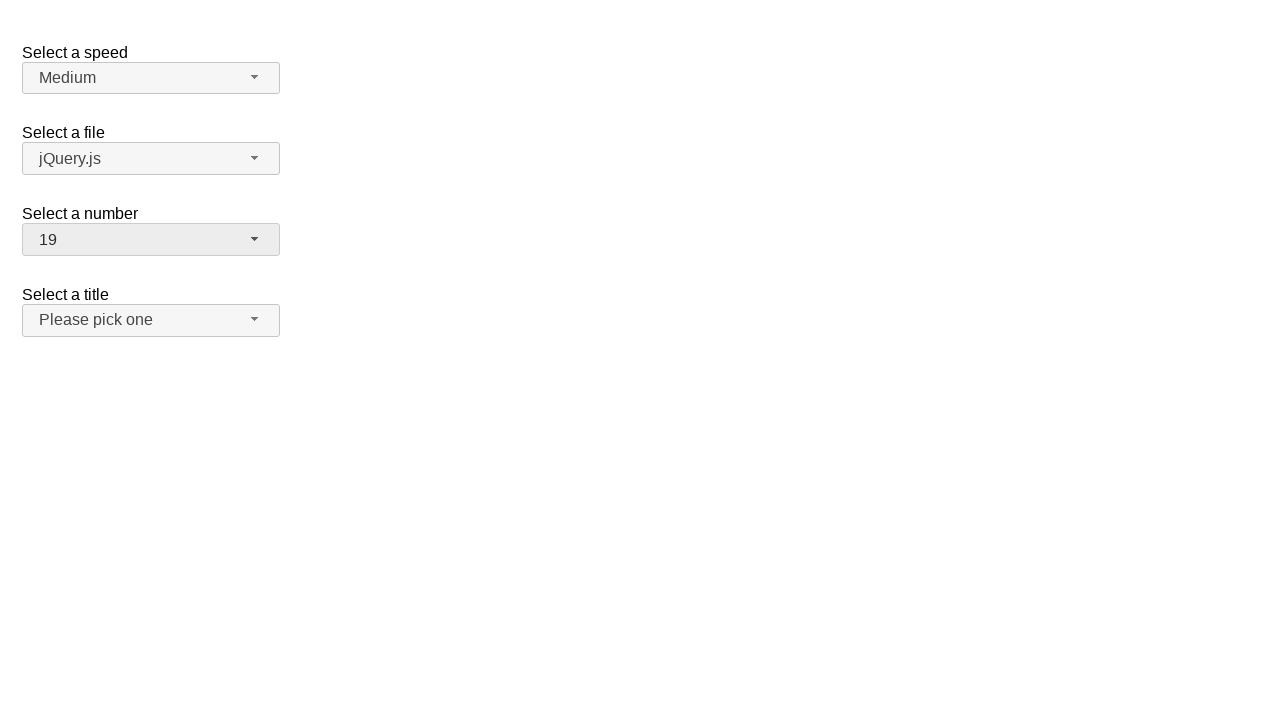

Verified that '19' is now displayed as selected value
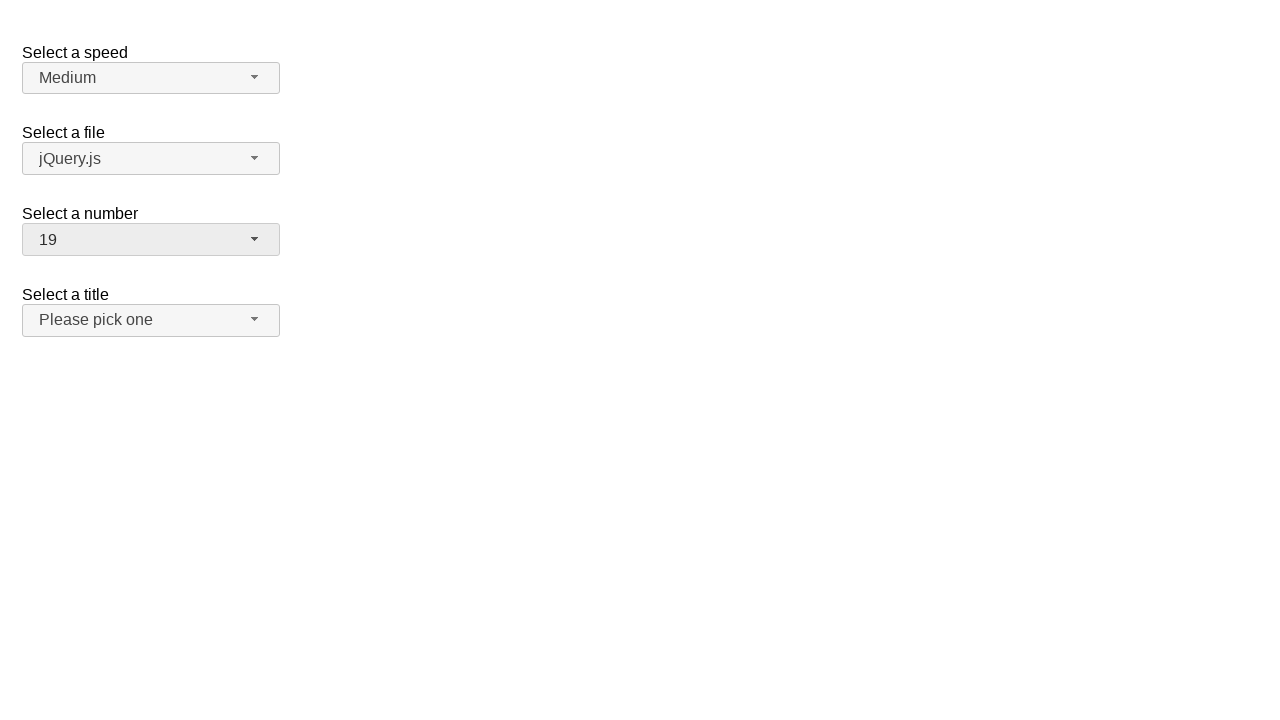

Clicked custom dropdown button to expand menu at (151, 240) on xpath=//span[@id='number-button']
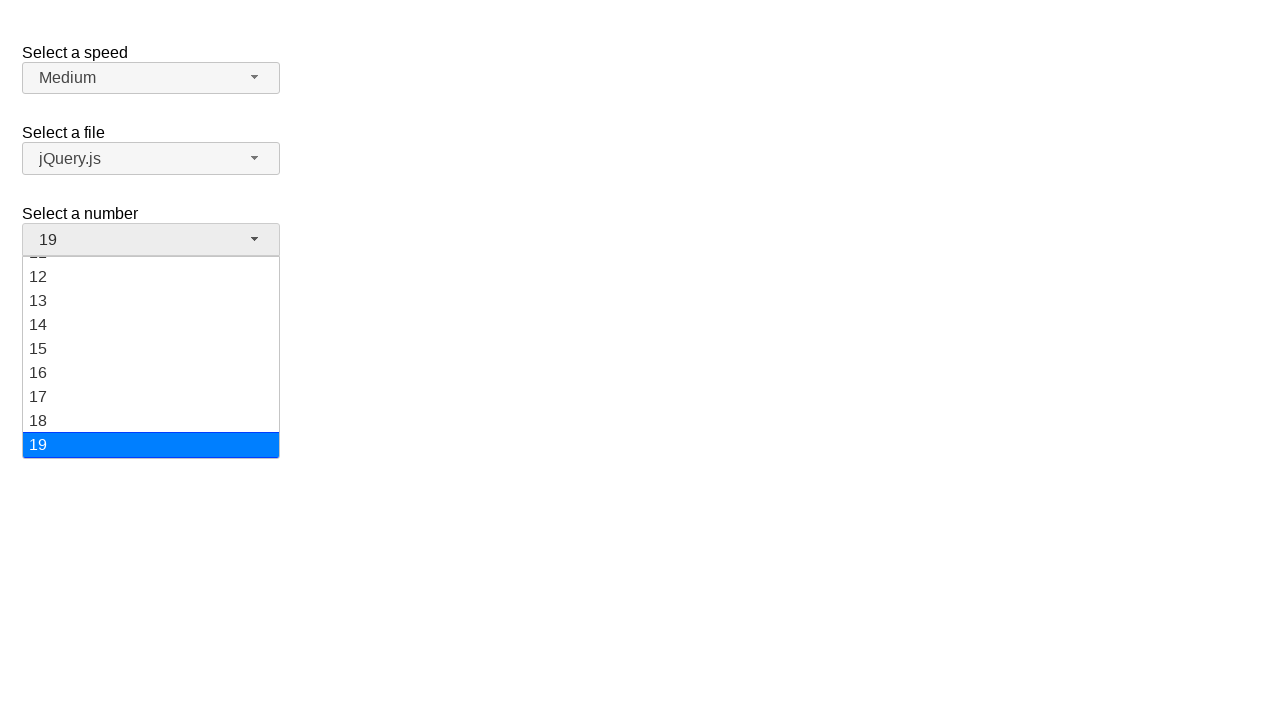

Dropdown menu items became visible
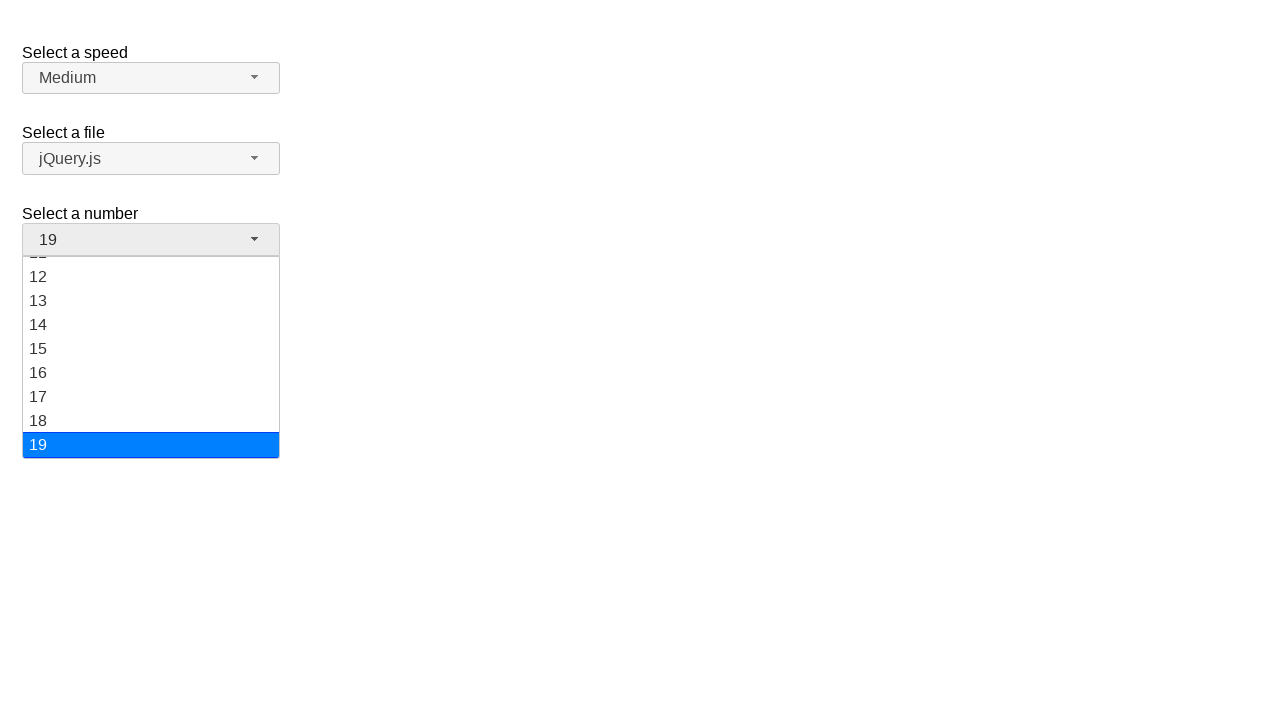

Selected value '15' from dropdown at (151, 349) on xpath=//ul[@id='number-menu']/li[@class='ui-menu-item']/div[text()='15']
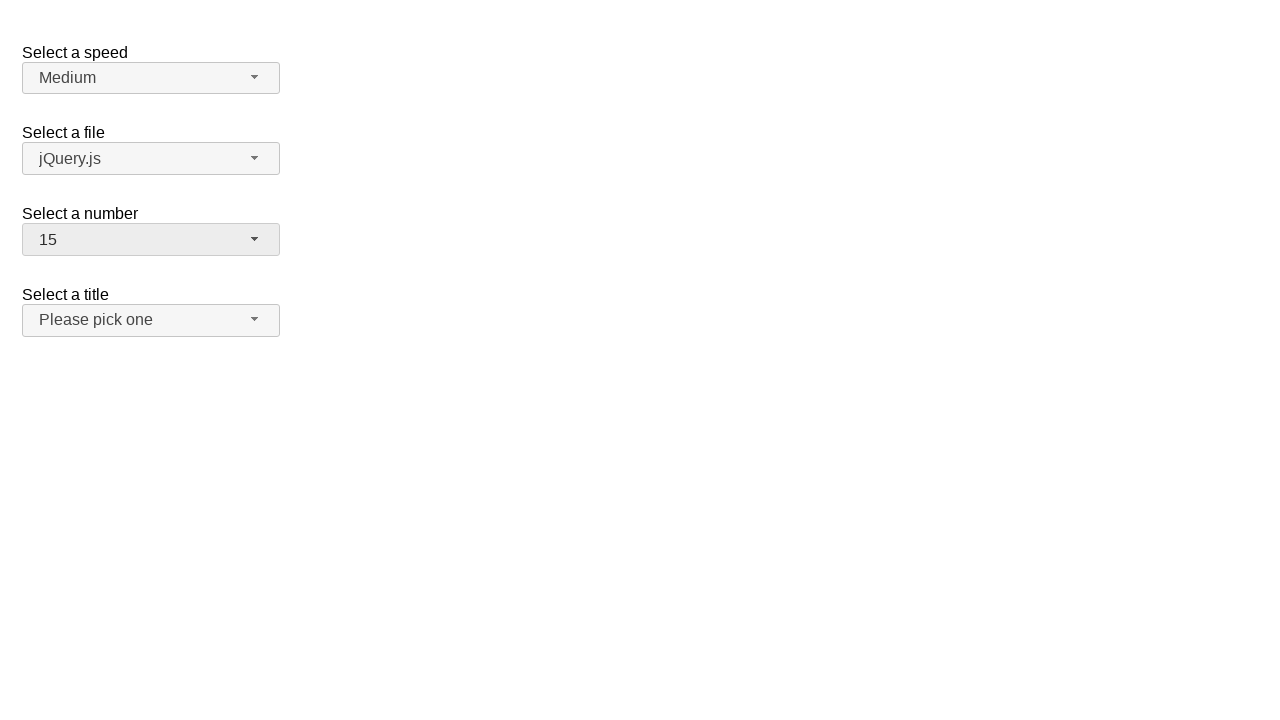

Verified that '15' is now displayed as selected value
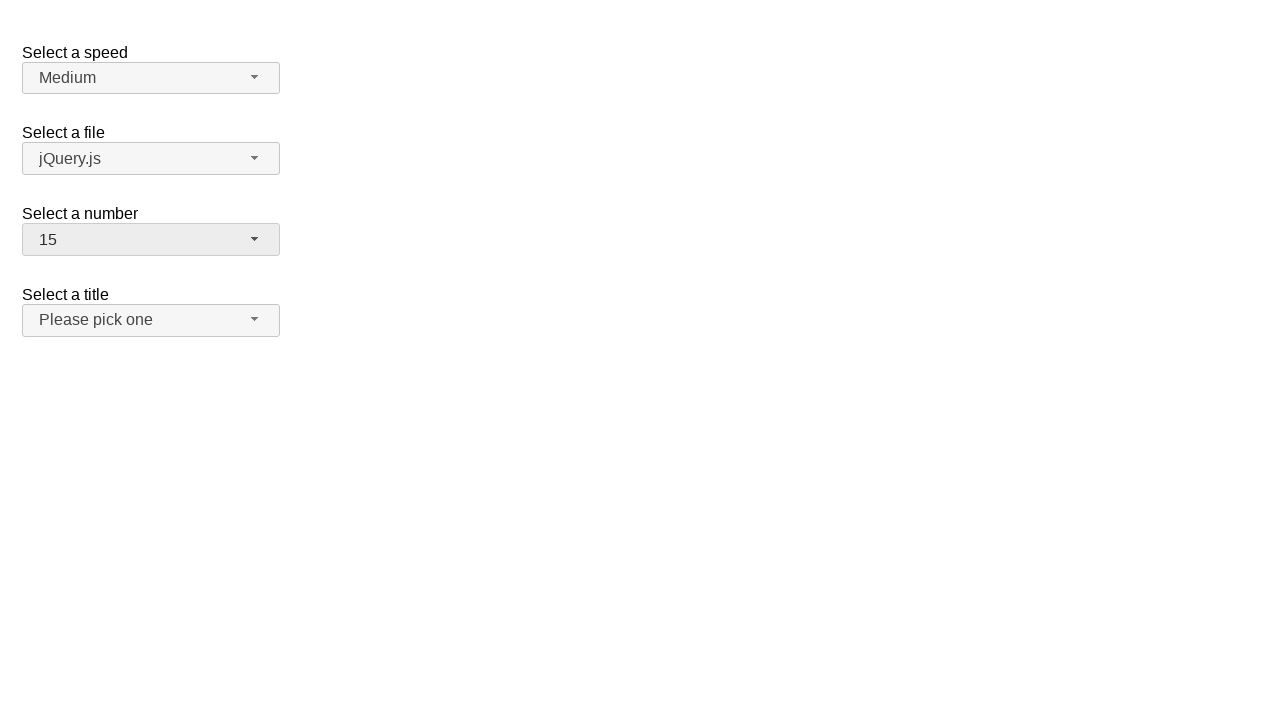

Clicked custom dropdown button to expand menu at (151, 240) on xpath=//span[@id='number-button']
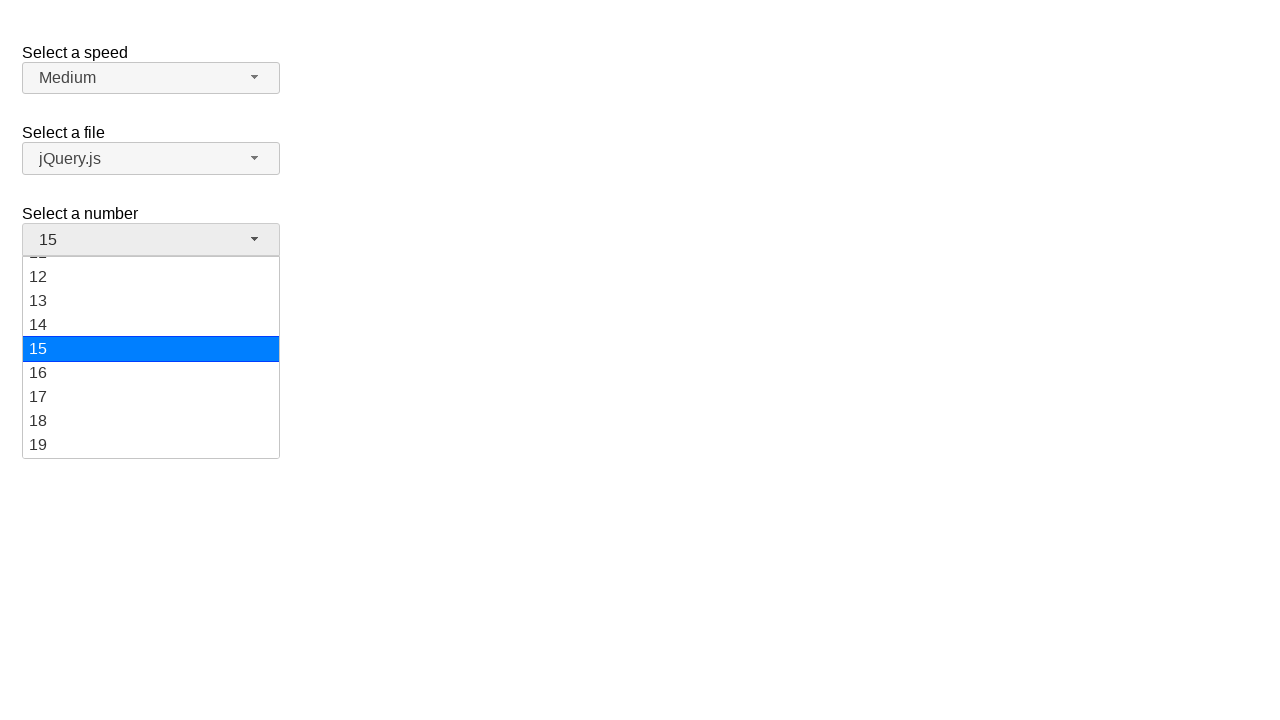

Dropdown menu items became visible
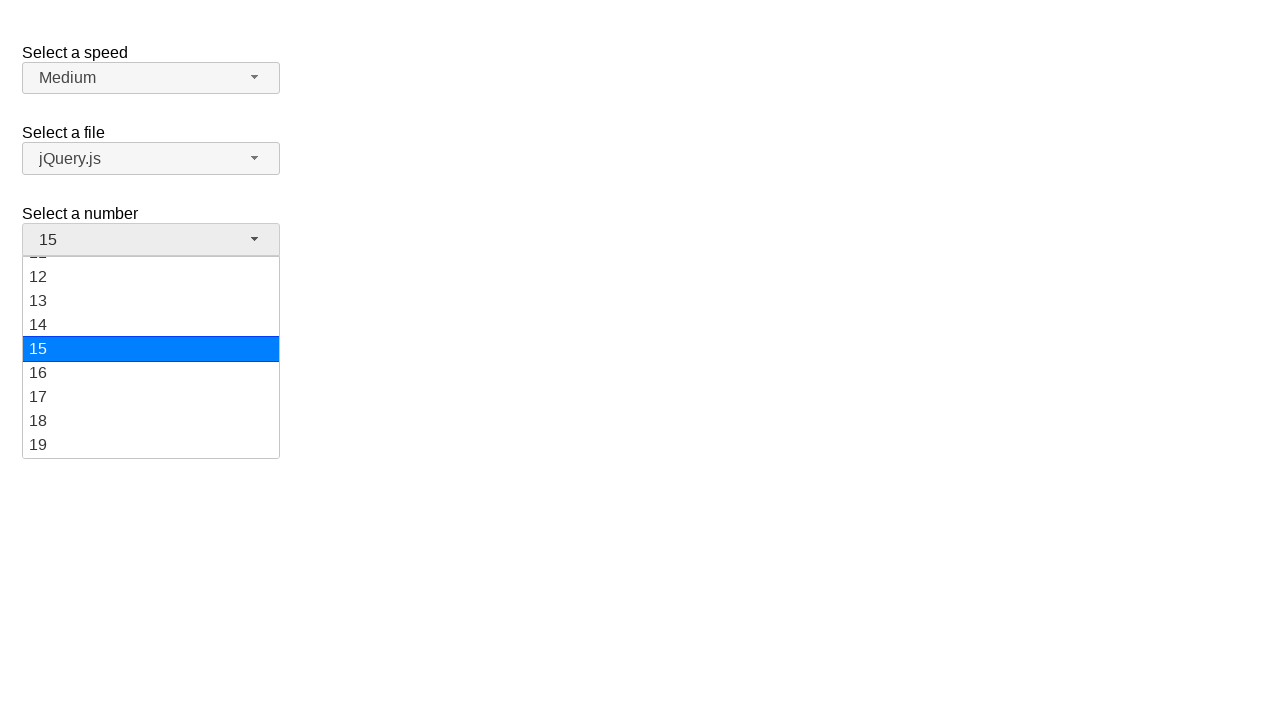

Selected value '4' from dropdown at (151, 341) on xpath=//ul[@id='number-menu']/li[@class='ui-menu-item']/div[text()='4']
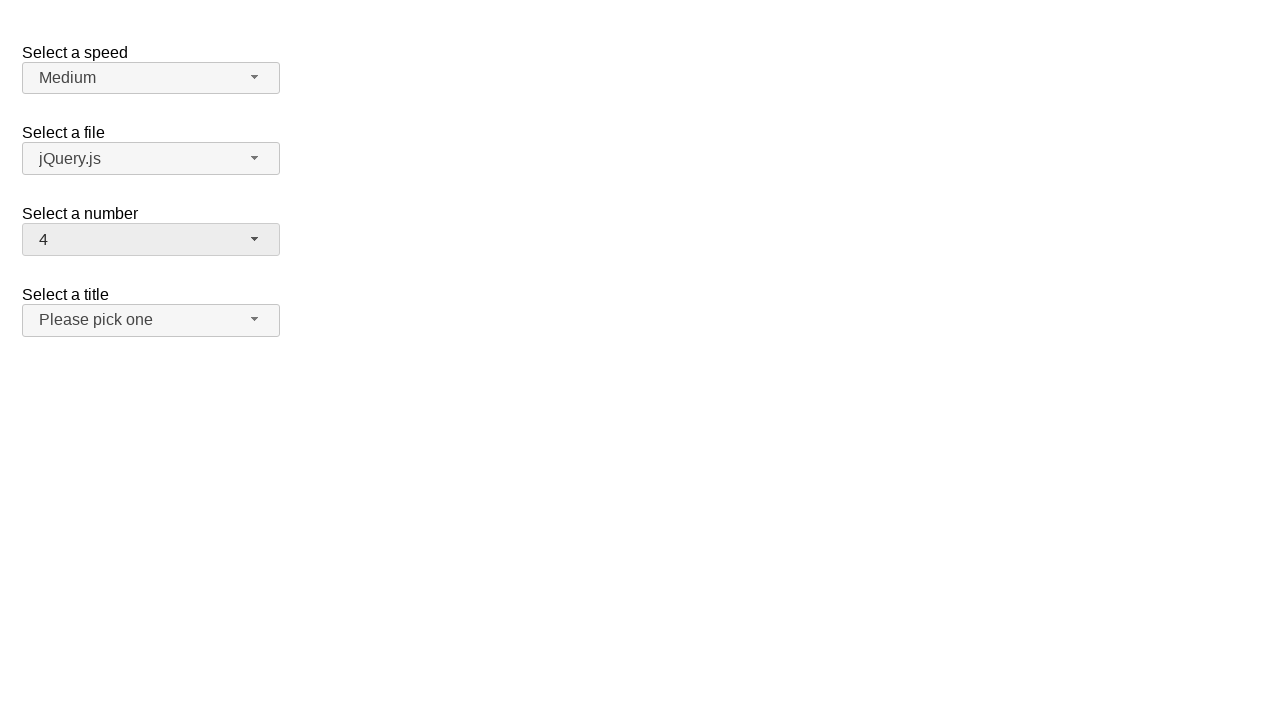

Verified that '4' is now displayed as selected value
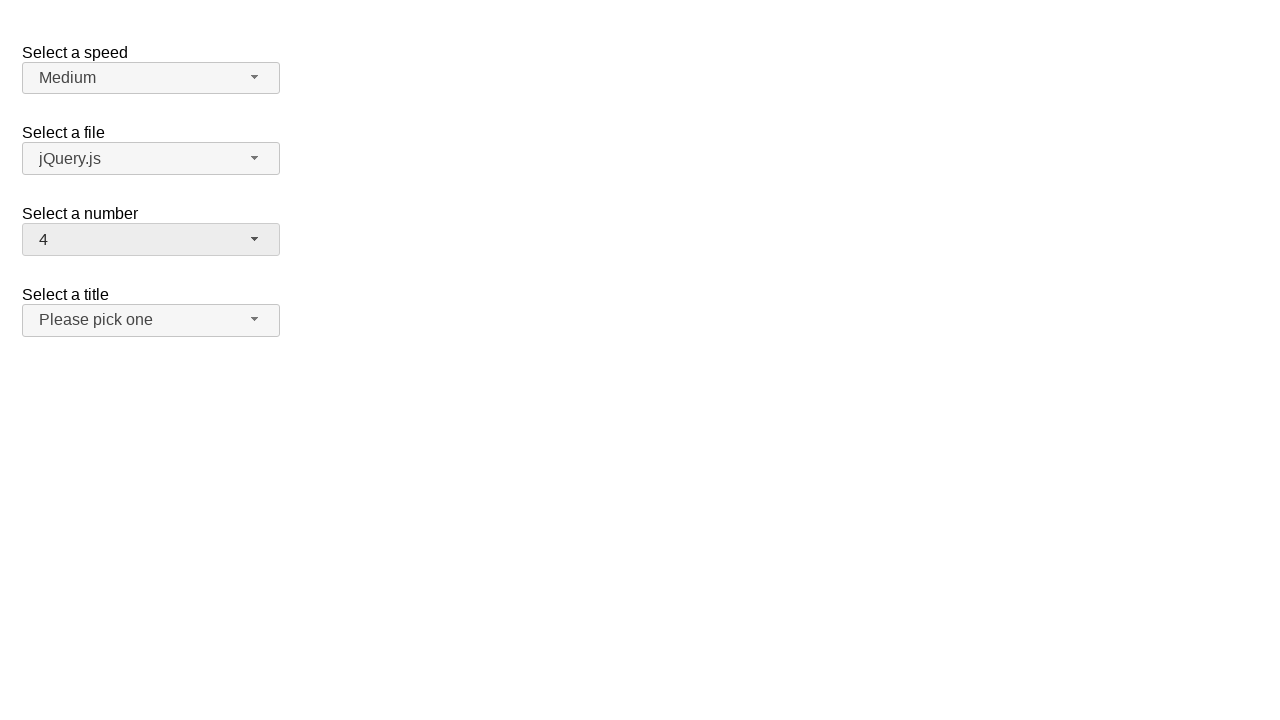

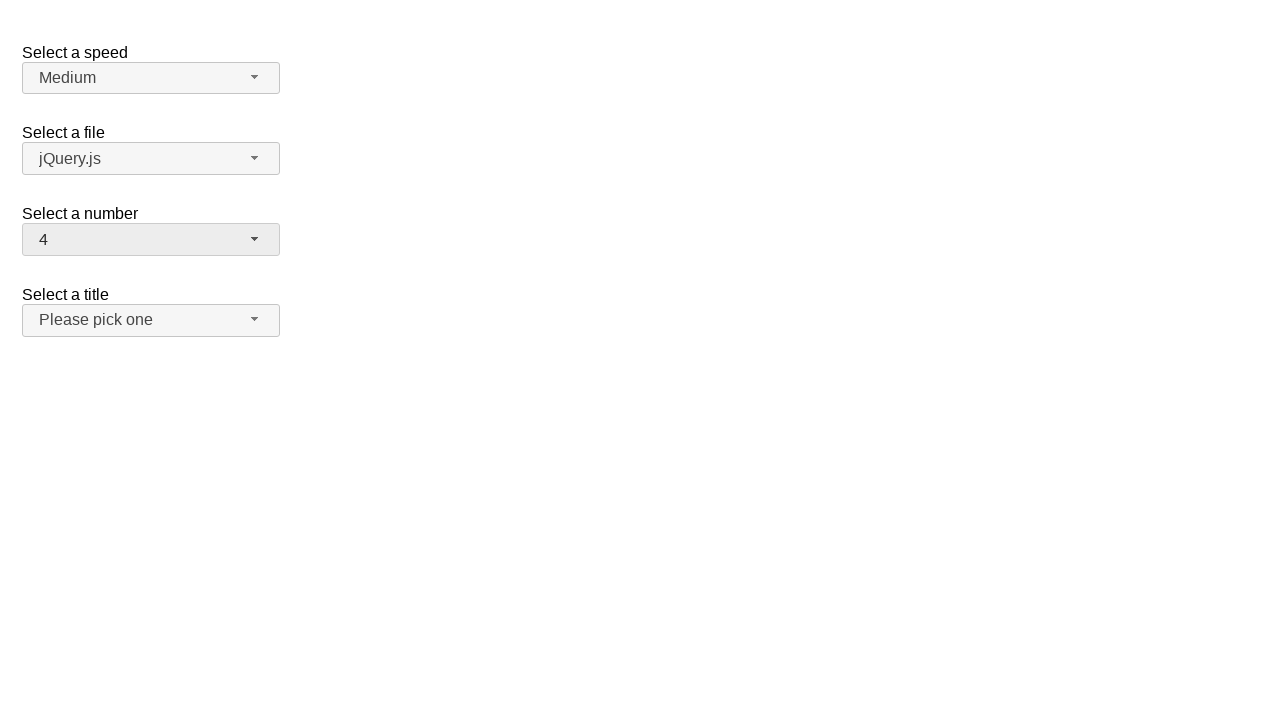